Tests clicking a button and verifying that a message element becomes visible

Starting URL: https://atidcollege.co.il/Xamples/ex_synchronization.html

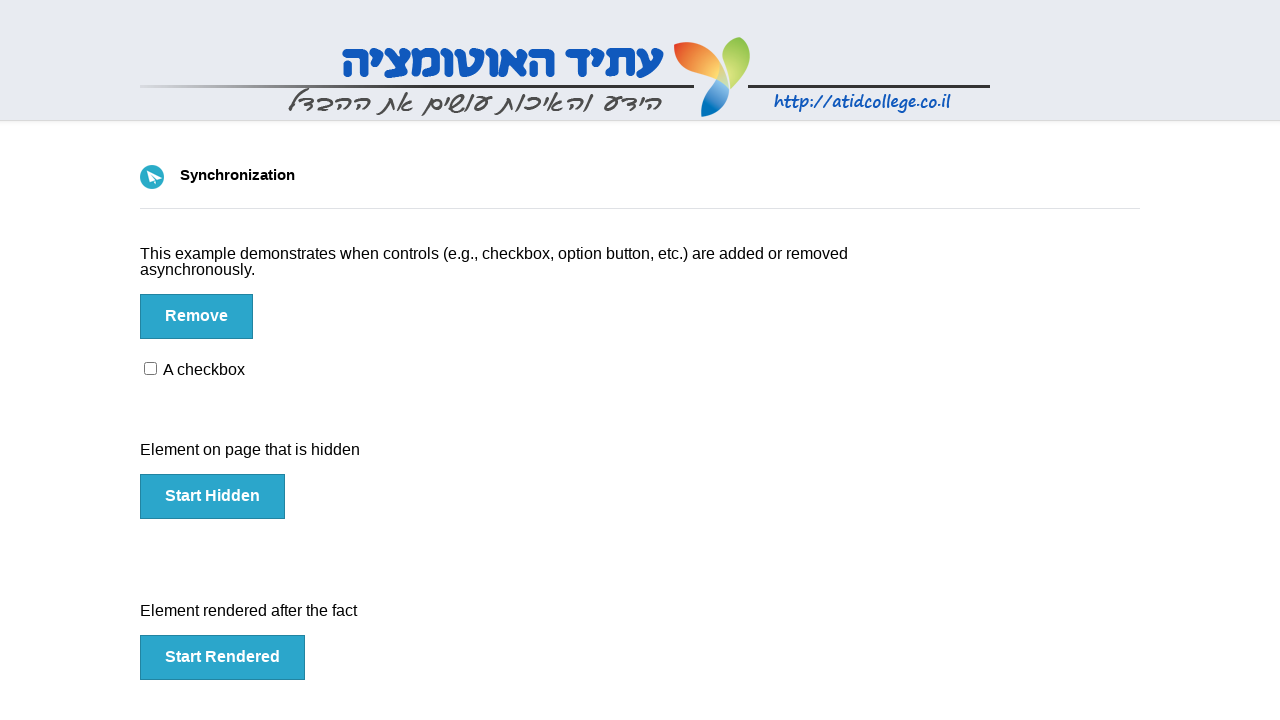

Clicked the button element at (196, 316) on #btn
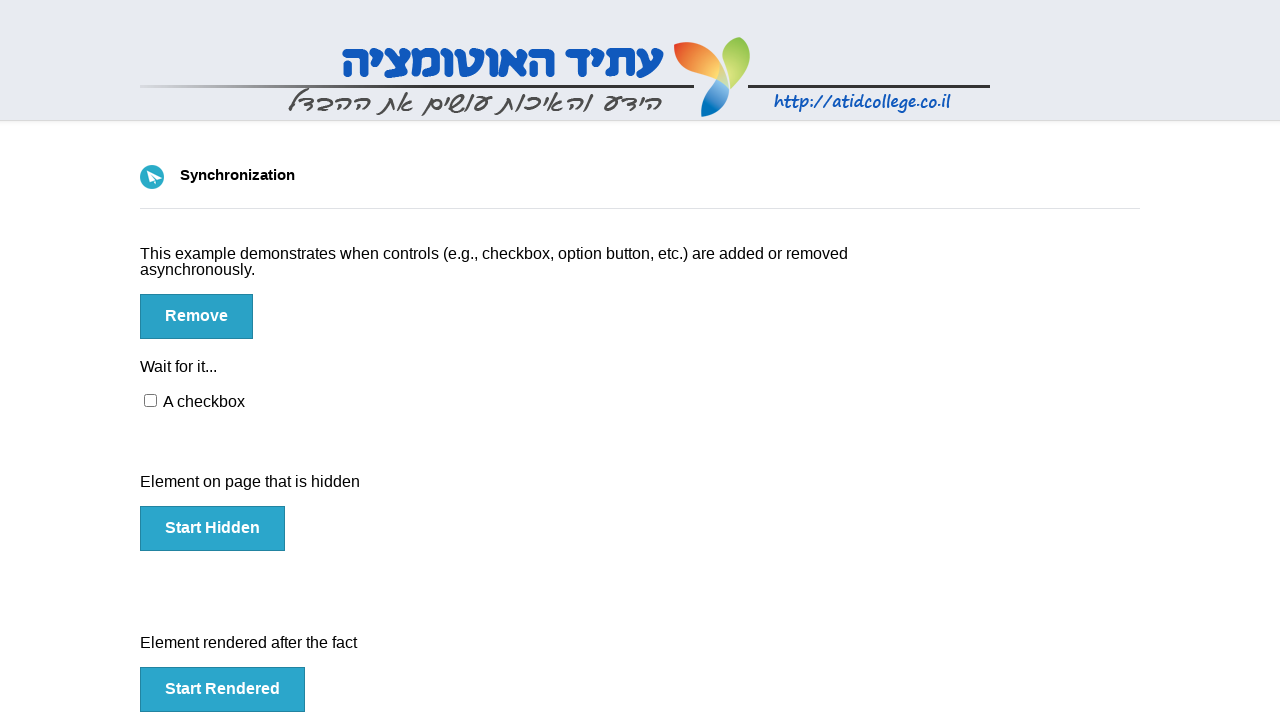

Message element became visible after button click
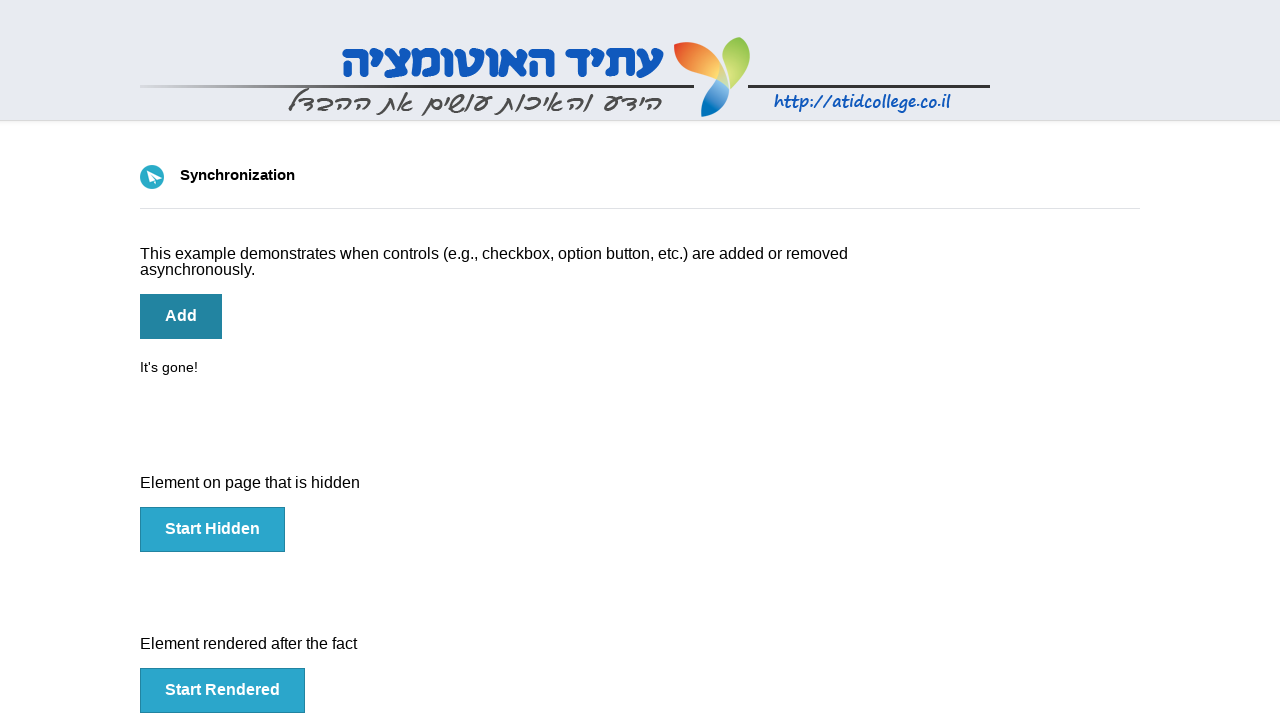

Verified that message element is visible
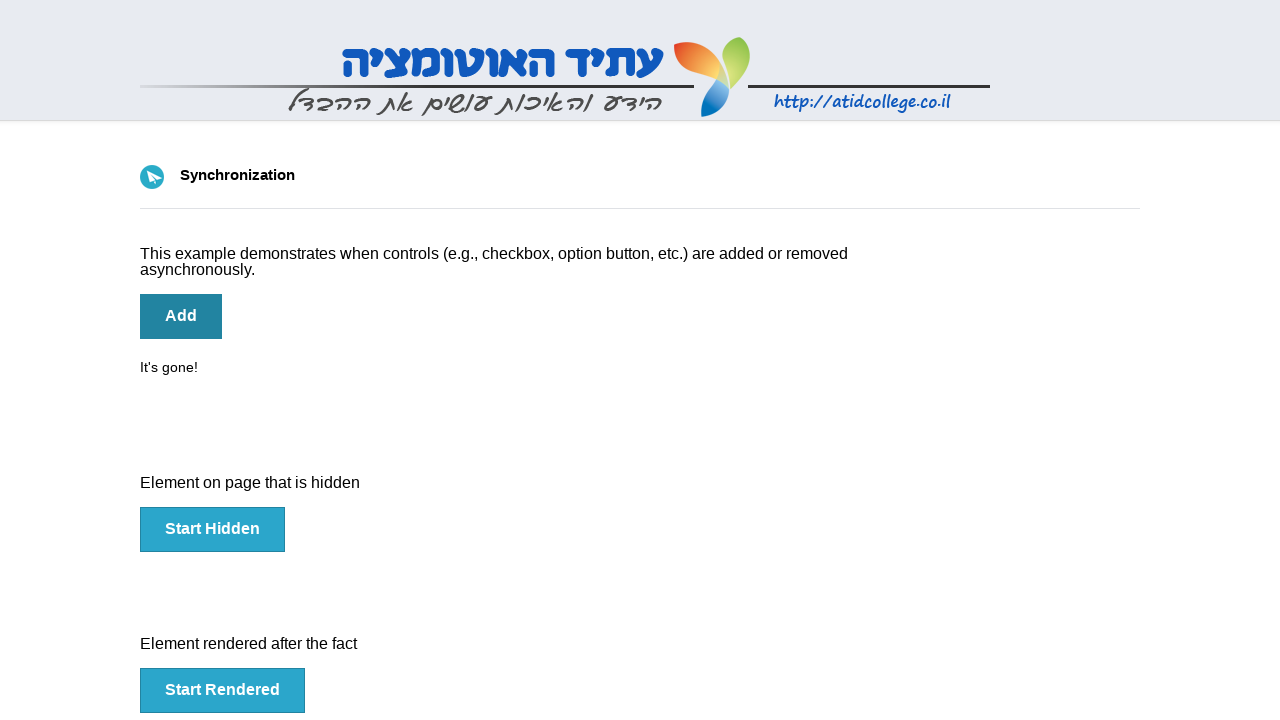

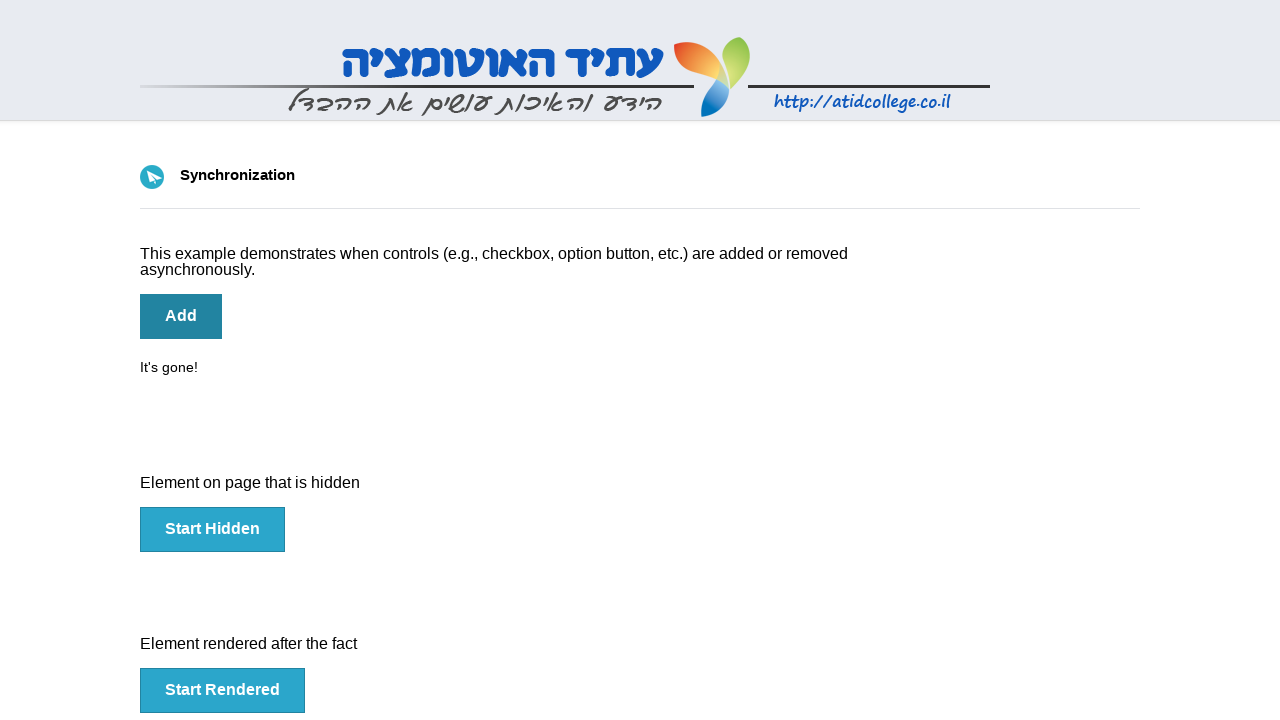